Tests that edits are cancelled when pressing Escape

Starting URL: https://demo.playwright.dev/todomvc

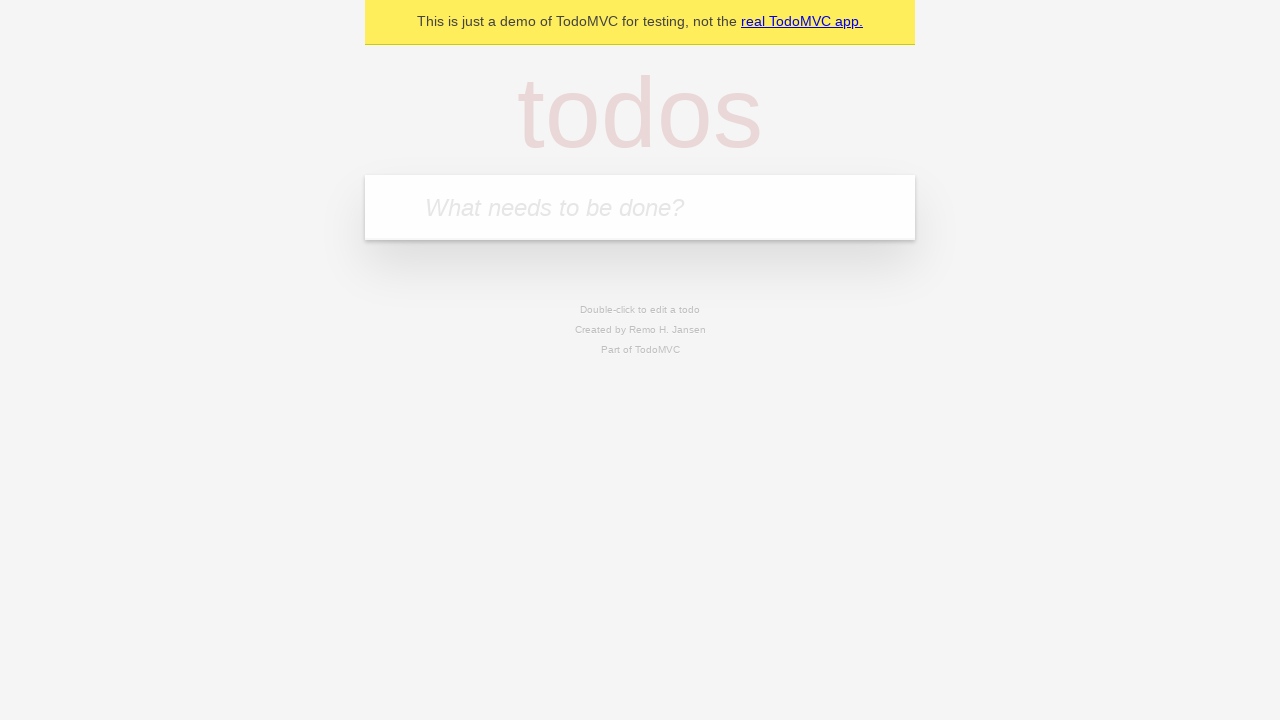

Filled new todo input with 'buy some cheese' on internal:attr=[placeholder="What needs to be done?"i]
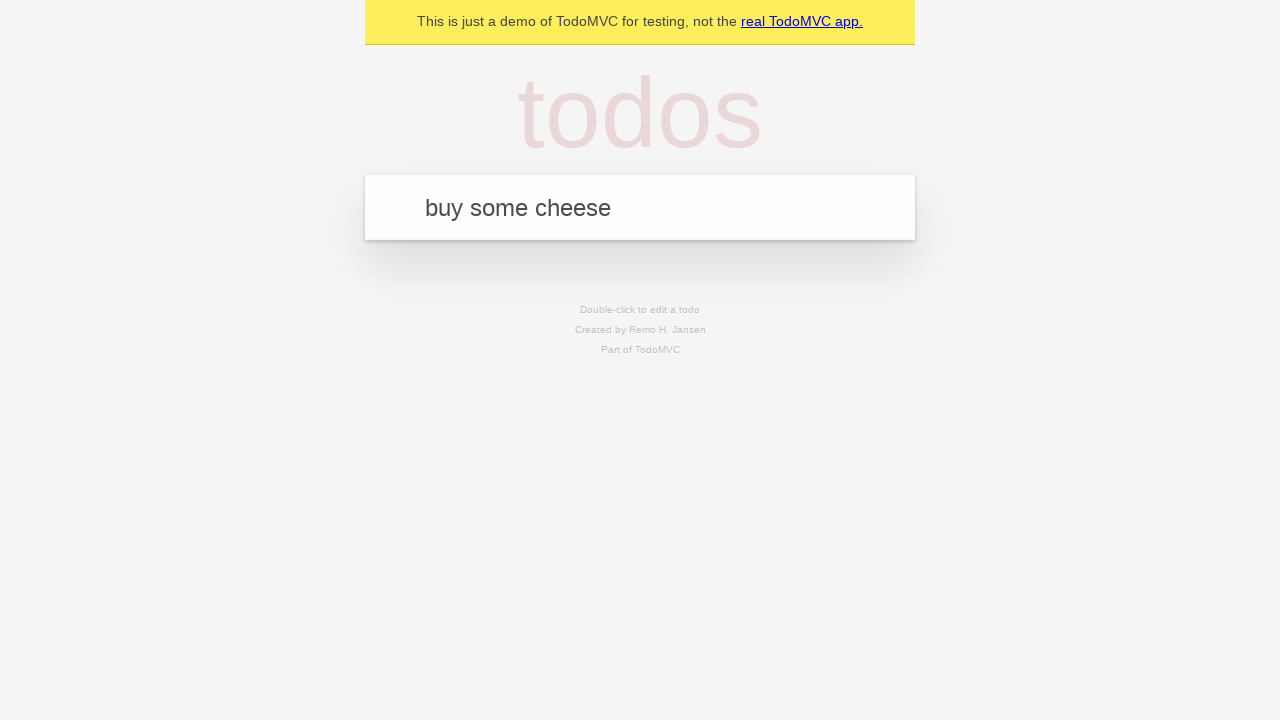

Pressed Enter to create todo 'buy some cheese' on internal:attr=[placeholder="What needs to be done?"i]
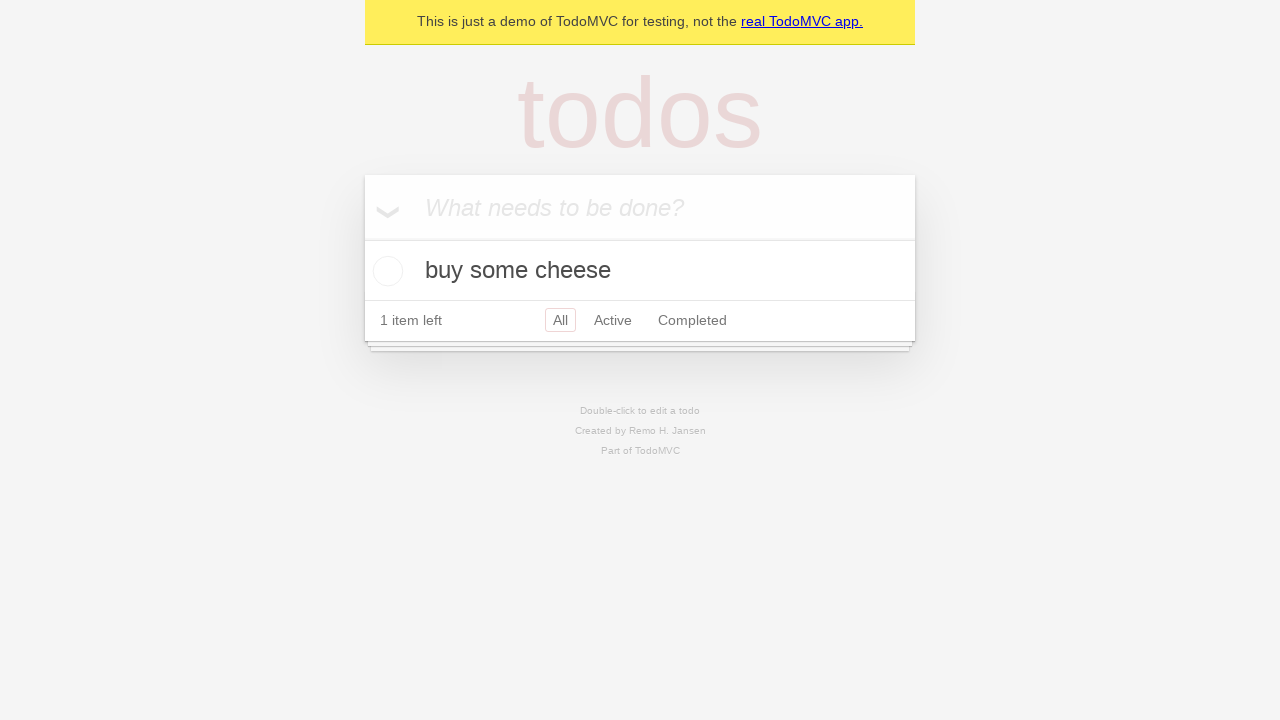

Filled new todo input with 'feed the cat' on internal:attr=[placeholder="What needs to be done?"i]
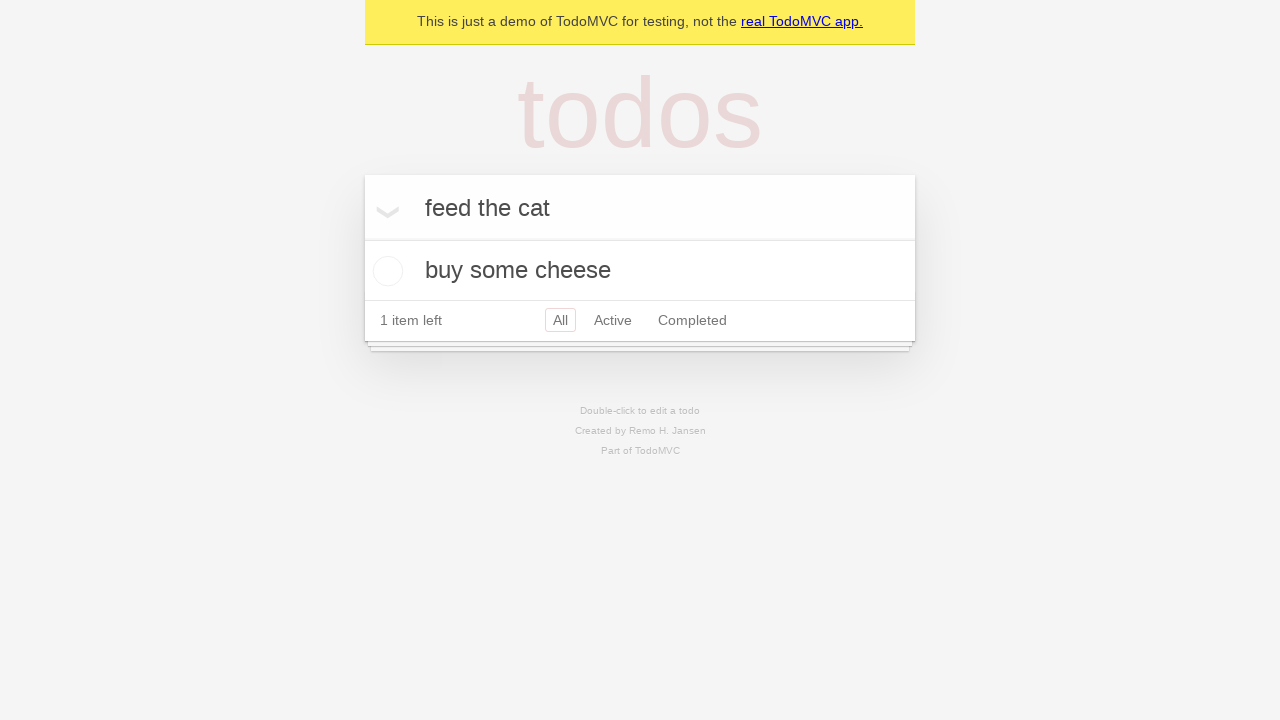

Pressed Enter to create todo 'feed the cat' on internal:attr=[placeholder="What needs to be done?"i]
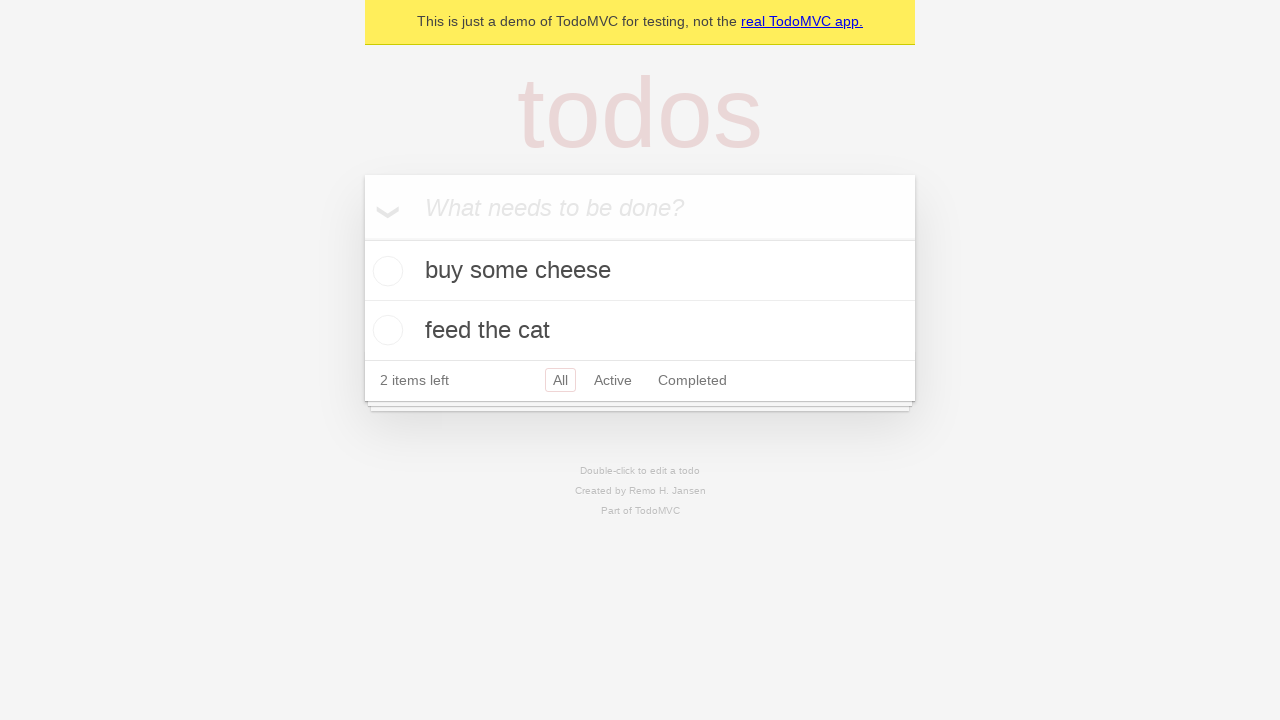

Filled new todo input with 'book a doctors appointment' on internal:attr=[placeholder="What needs to be done?"i]
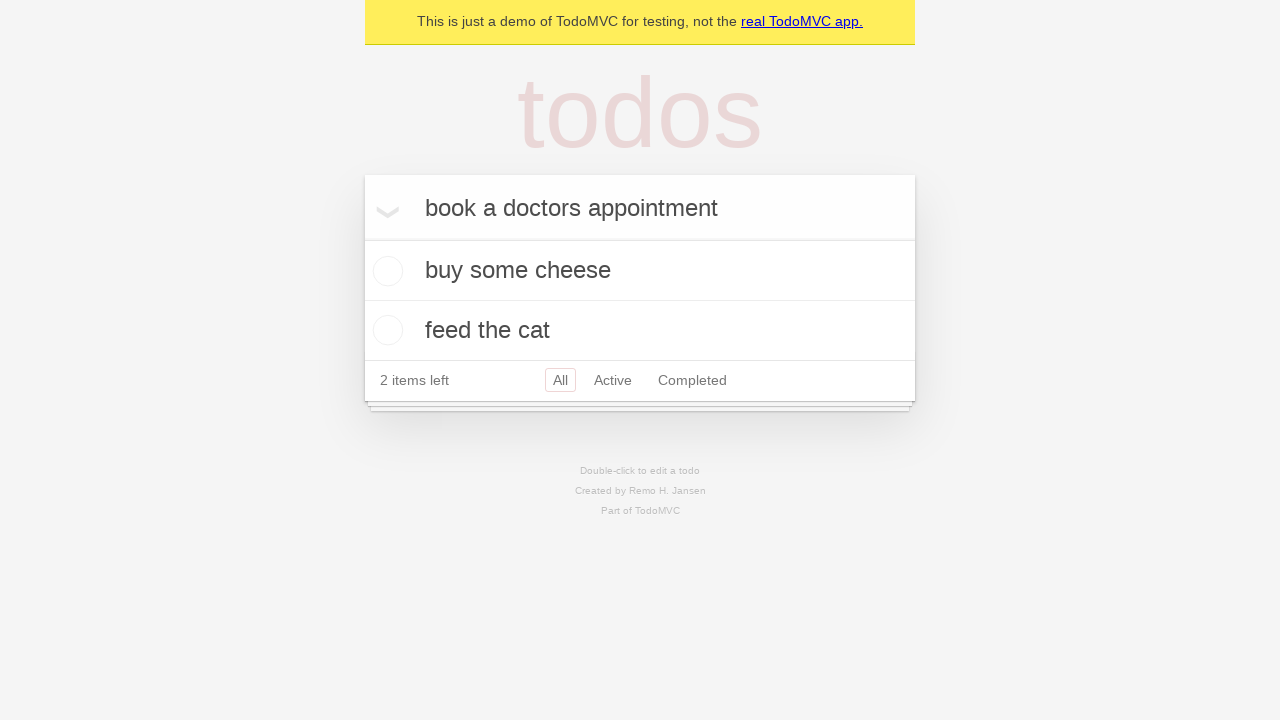

Pressed Enter to create todo 'book a doctors appointment' on internal:attr=[placeholder="What needs to be done?"i]
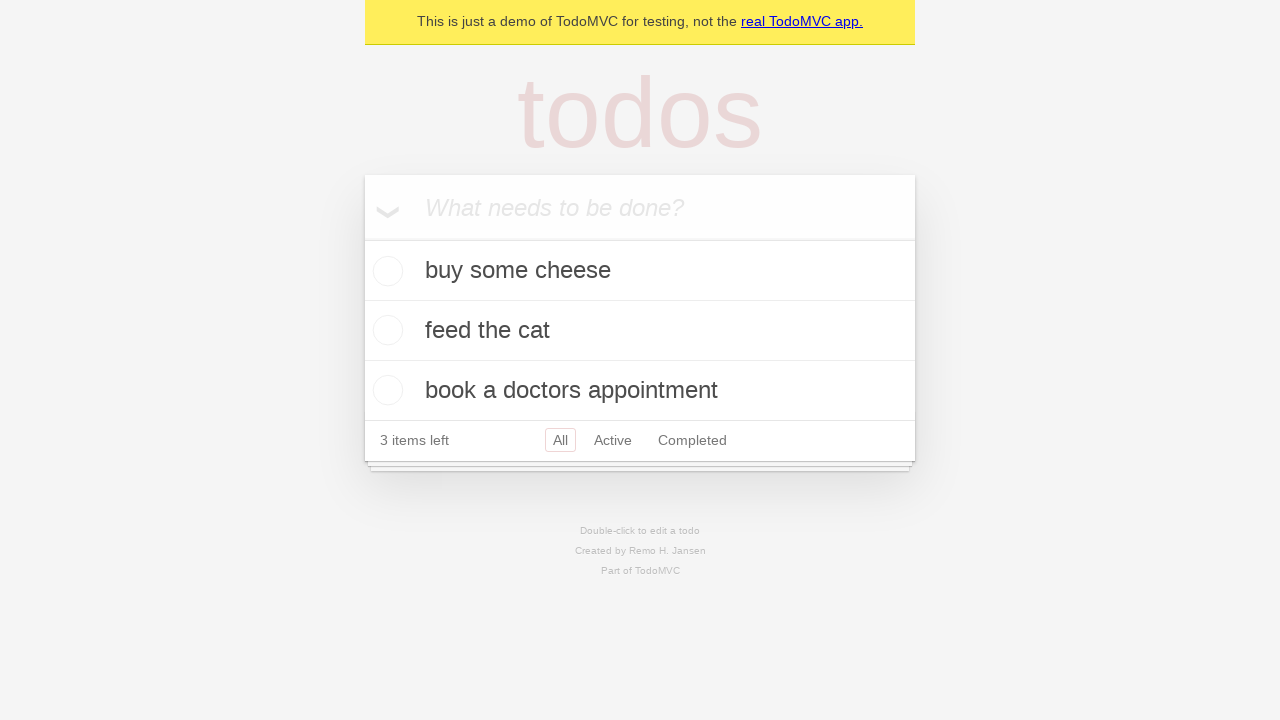

Double-clicked second todo item to enter edit mode at (640, 331) on internal:testid=[data-testid="todo-item"s] >> nth=1
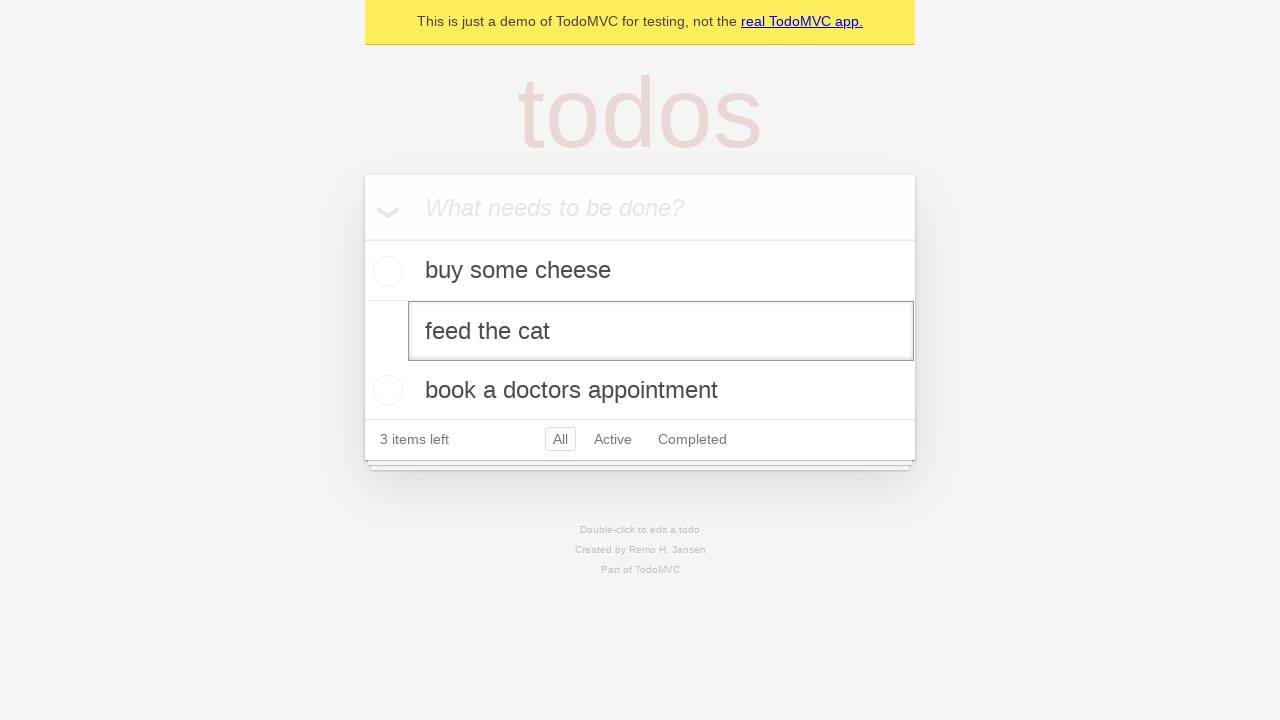

Filled edit field with new text 'buy some sausages' on internal:testid=[data-testid="todo-item"s] >> nth=1 >> internal:role=textbox[nam
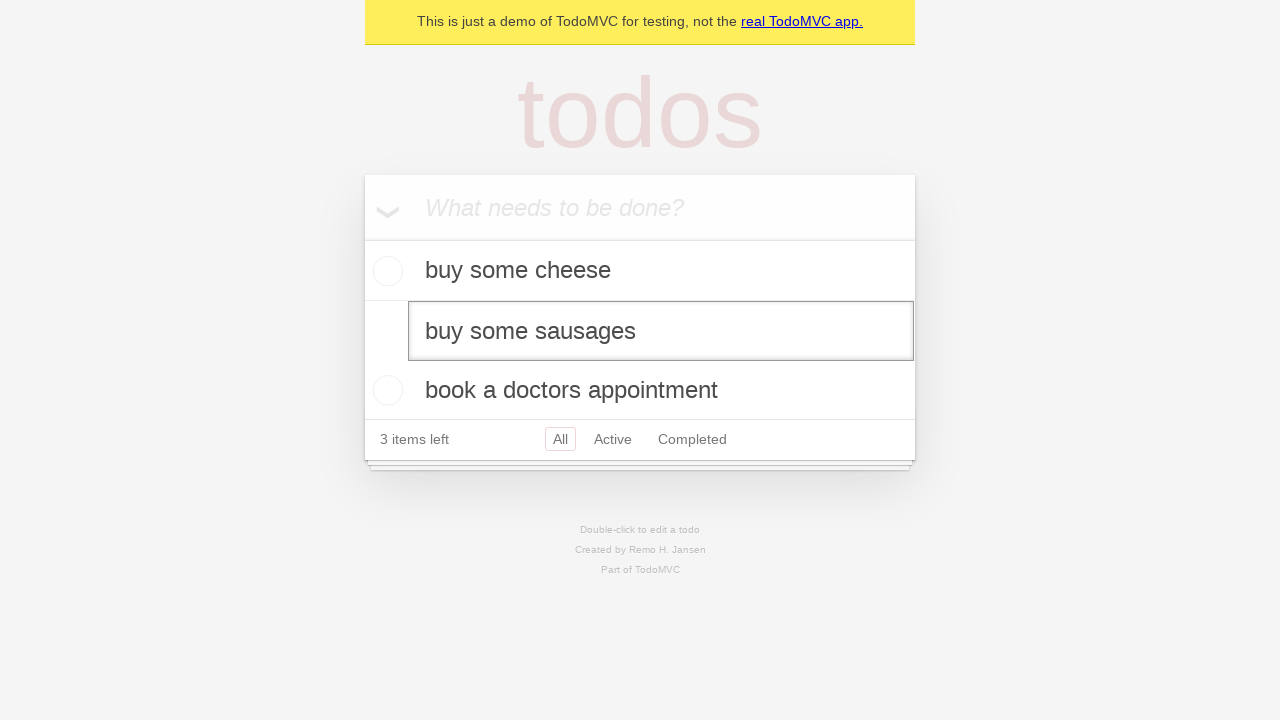

Pressed Escape to cancel edit on internal:testid=[data-testid="todo-item"s] >> nth=1 >> internal:role=textbox[nam
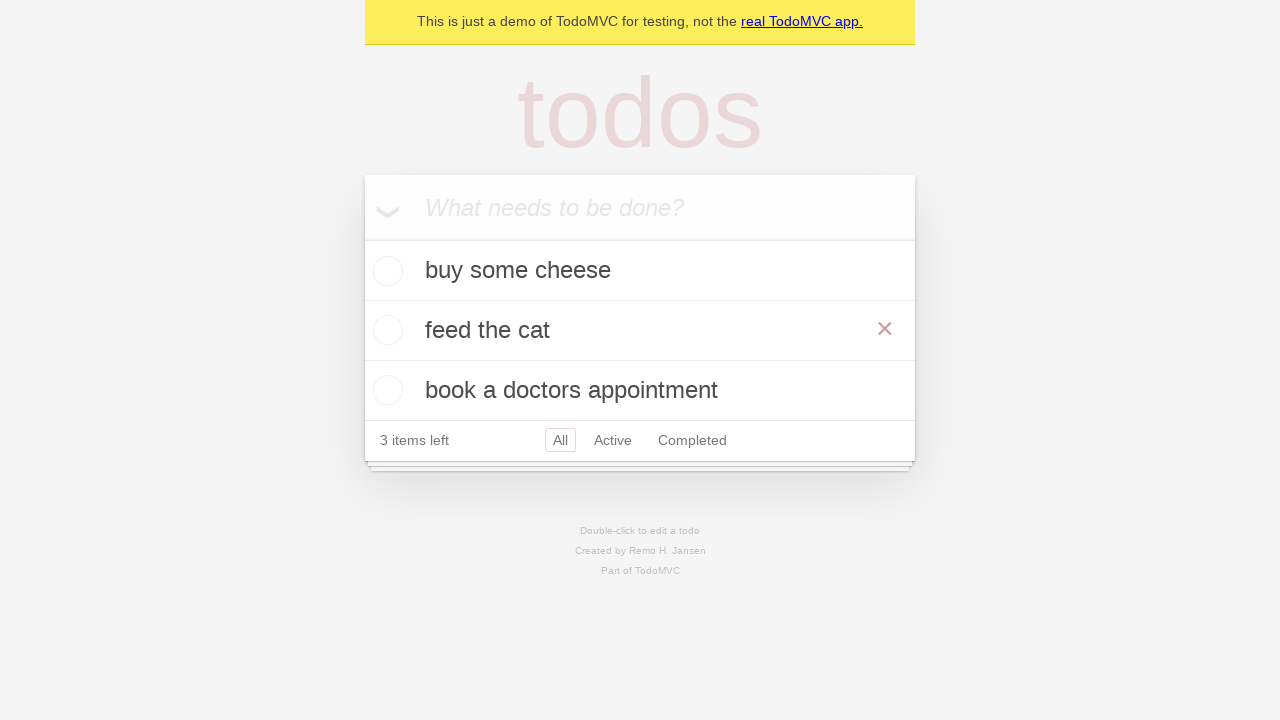

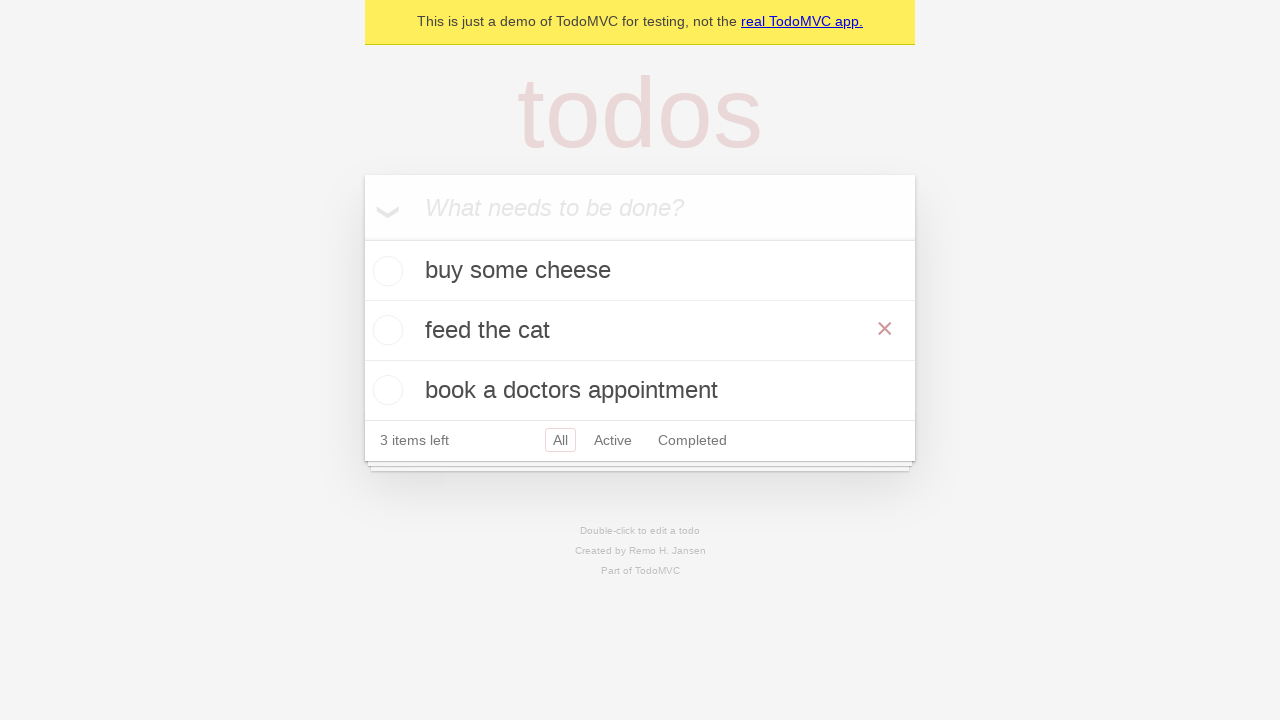